Tests the newsletter subscription functionality by entering an email address and verifying the success message

Starting URL: http://automationexercise.com

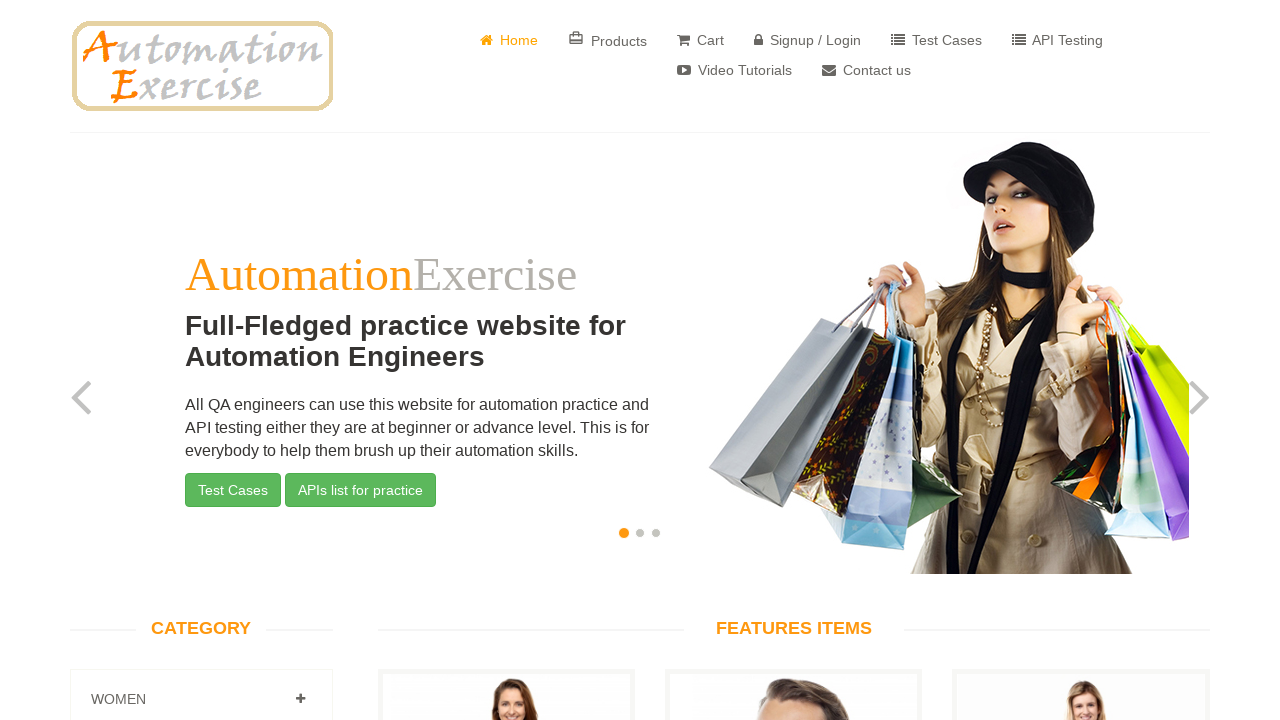

Filled newsletter subscription field with email 'testuser456@example.com' on #susbscribe_email
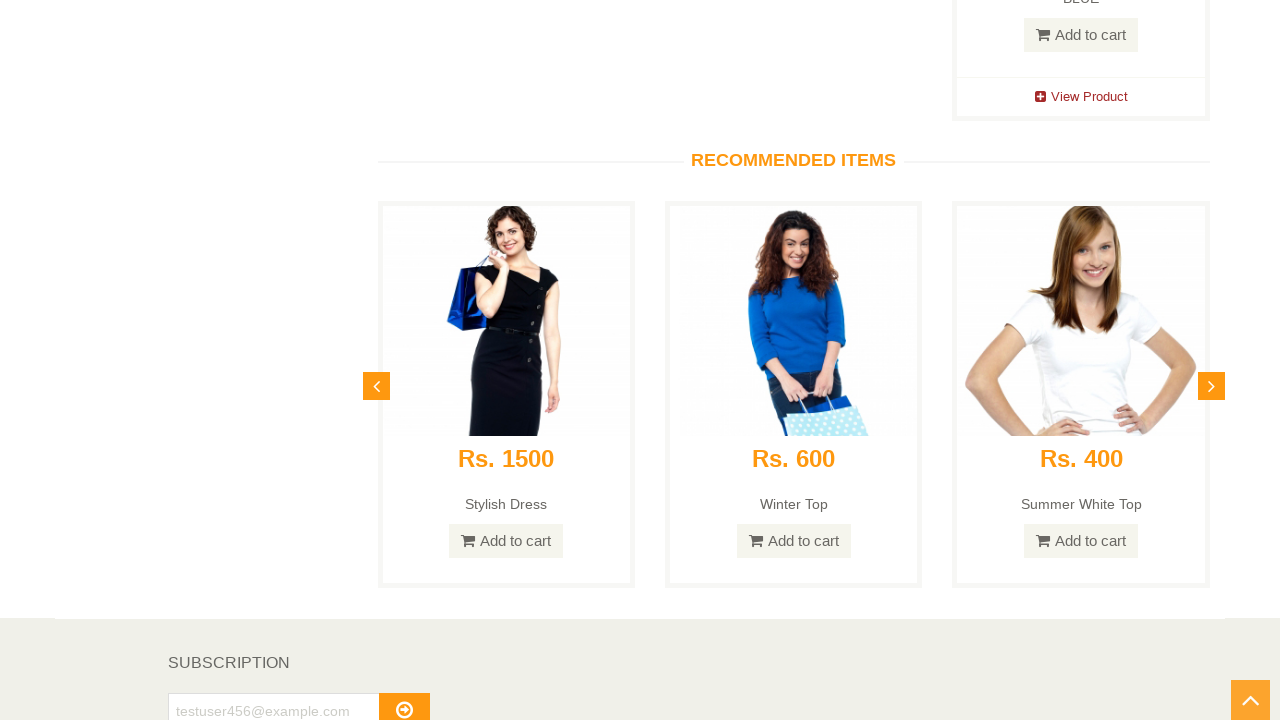

Pressed Tab key to navigate to submit button
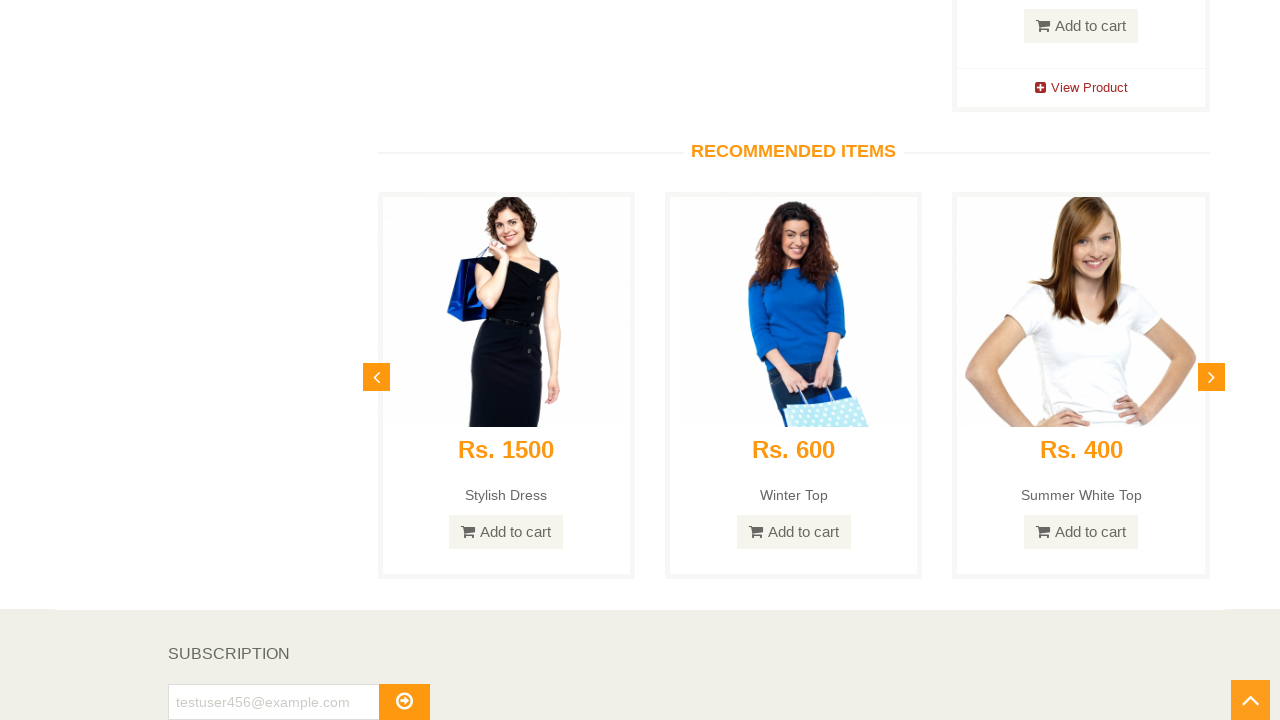

Pressed Enter to submit the newsletter subscription form
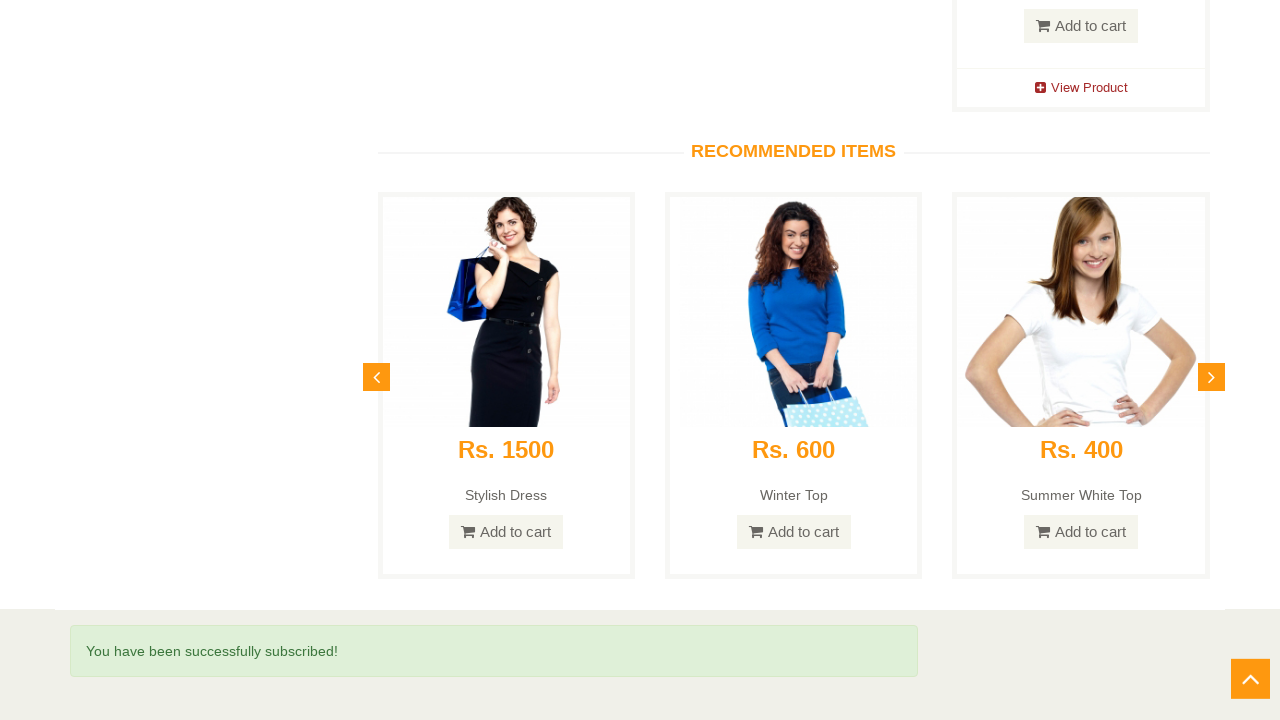

Newsletter subscription success message appeared
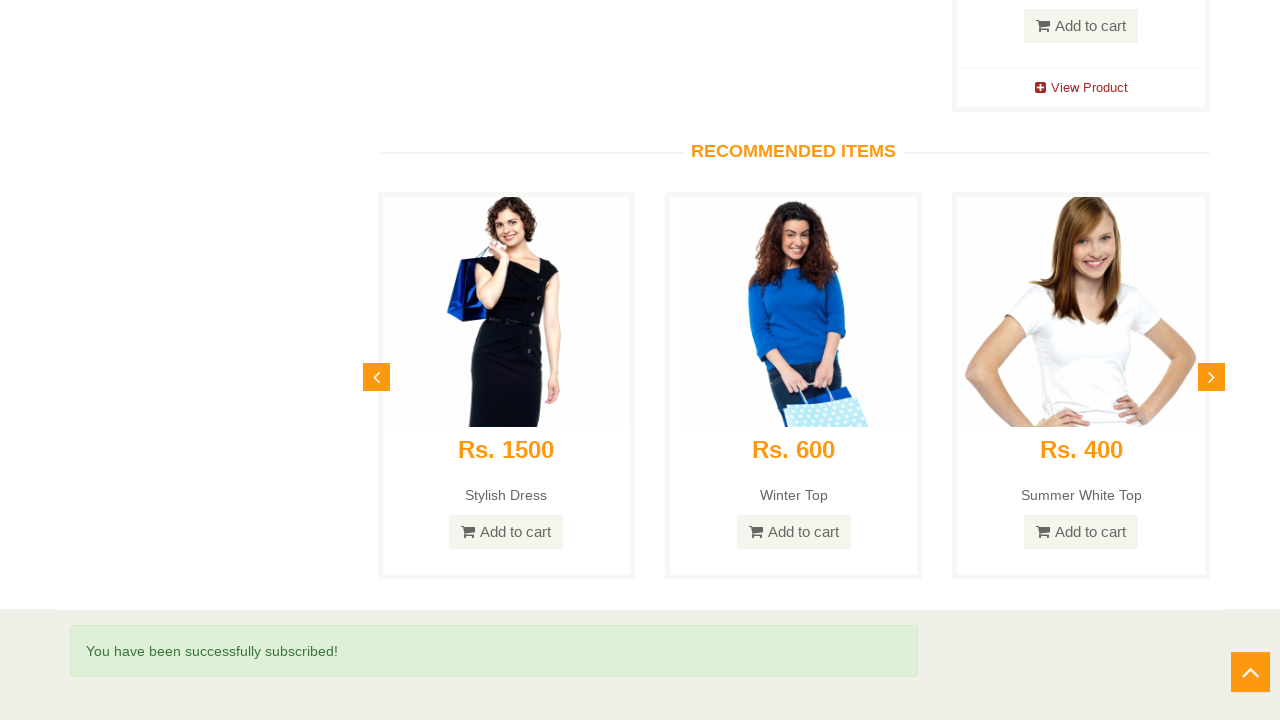

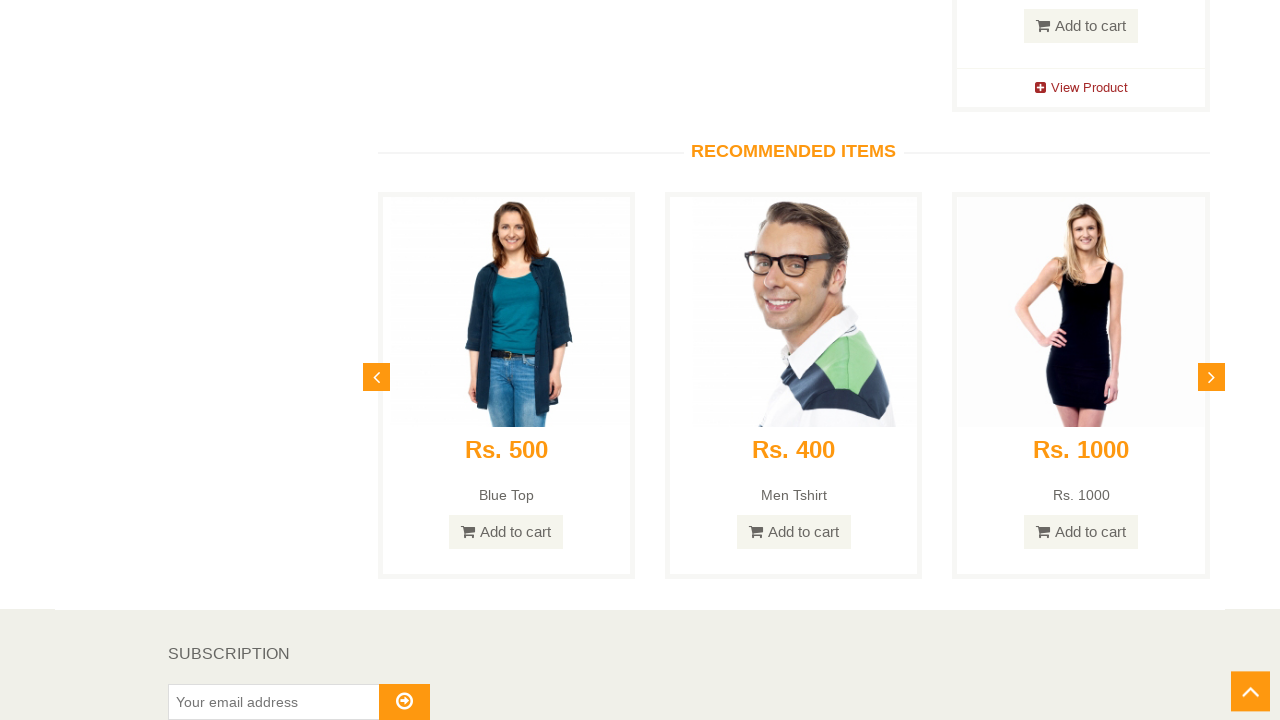